Tests table element interaction on a practice page by locating the table, verifying its structure with rows and columns, and accessing specific cell content.

Starting URL: http://qaclickacademy.com/practice.php

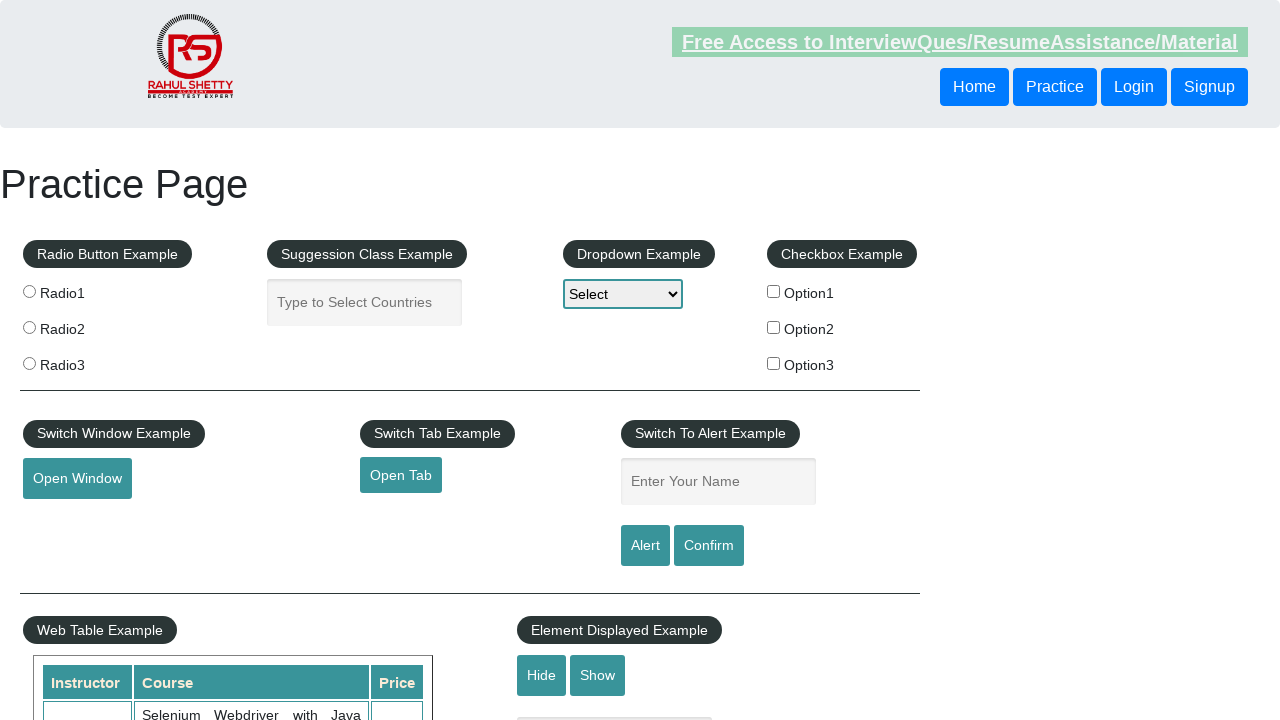

Waited for table element with ID 'product' to be present on the page
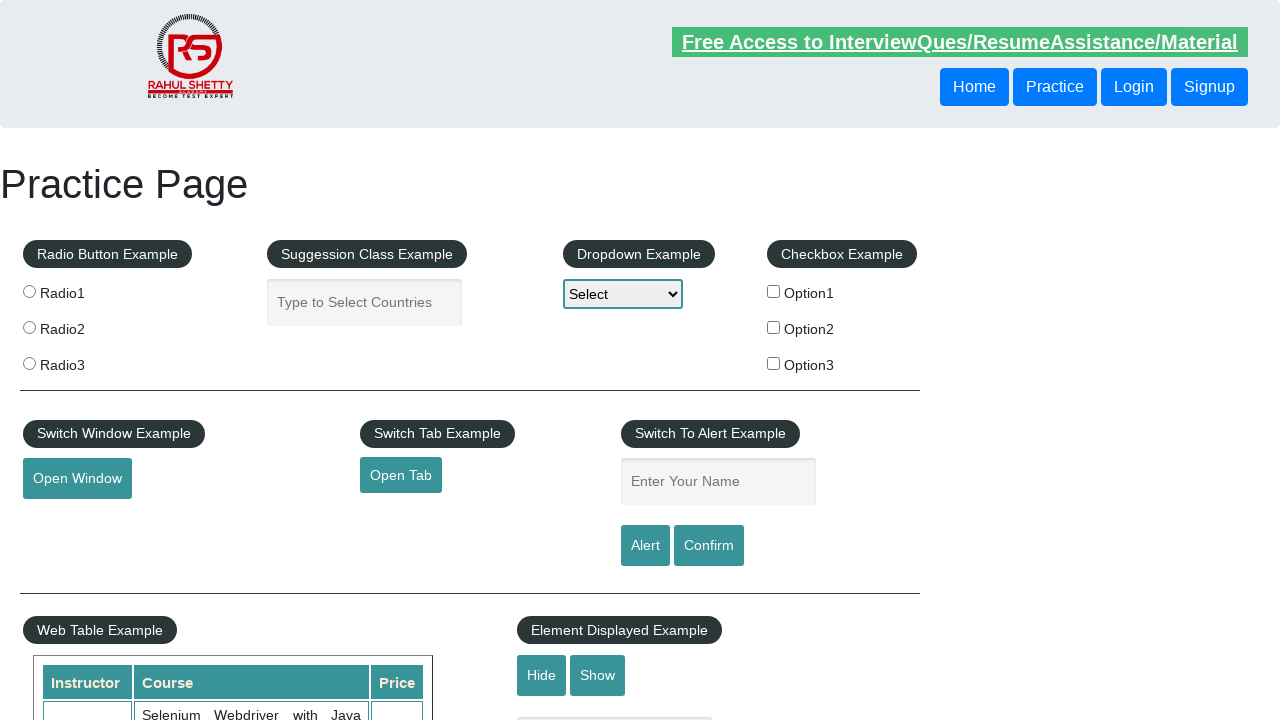

Located the table element with ID 'product'
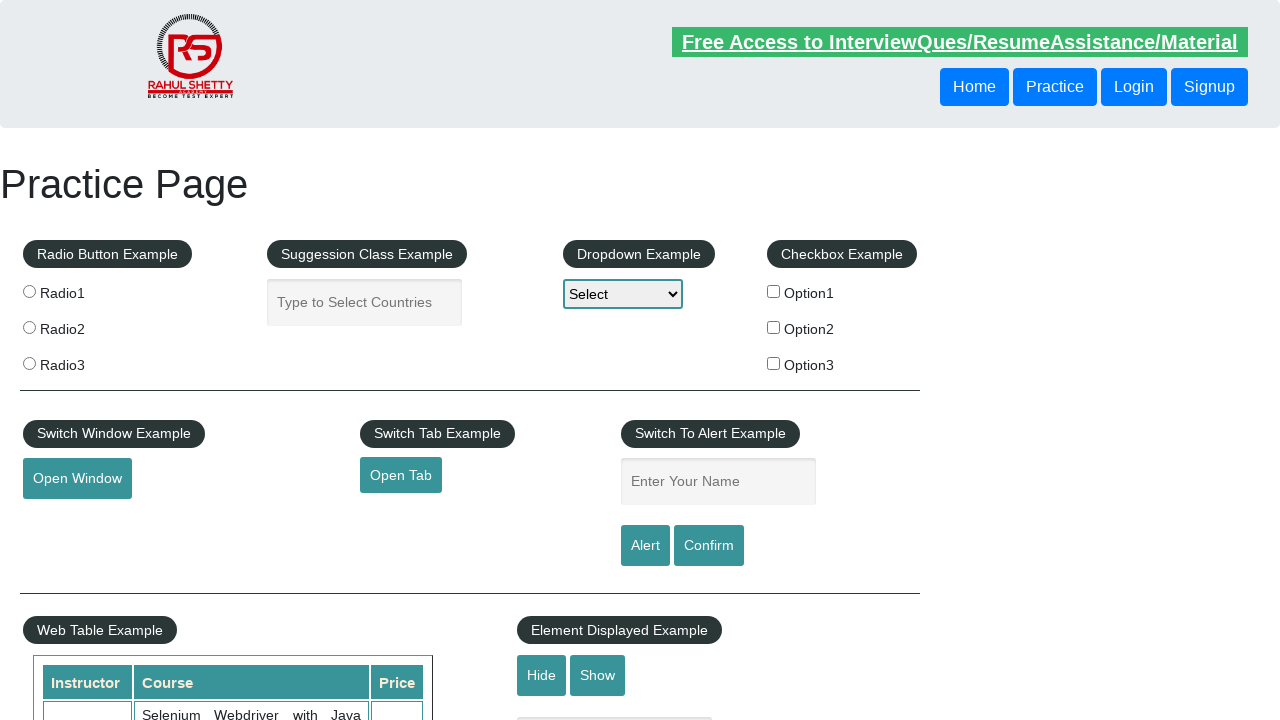

Located all table rows within the product table
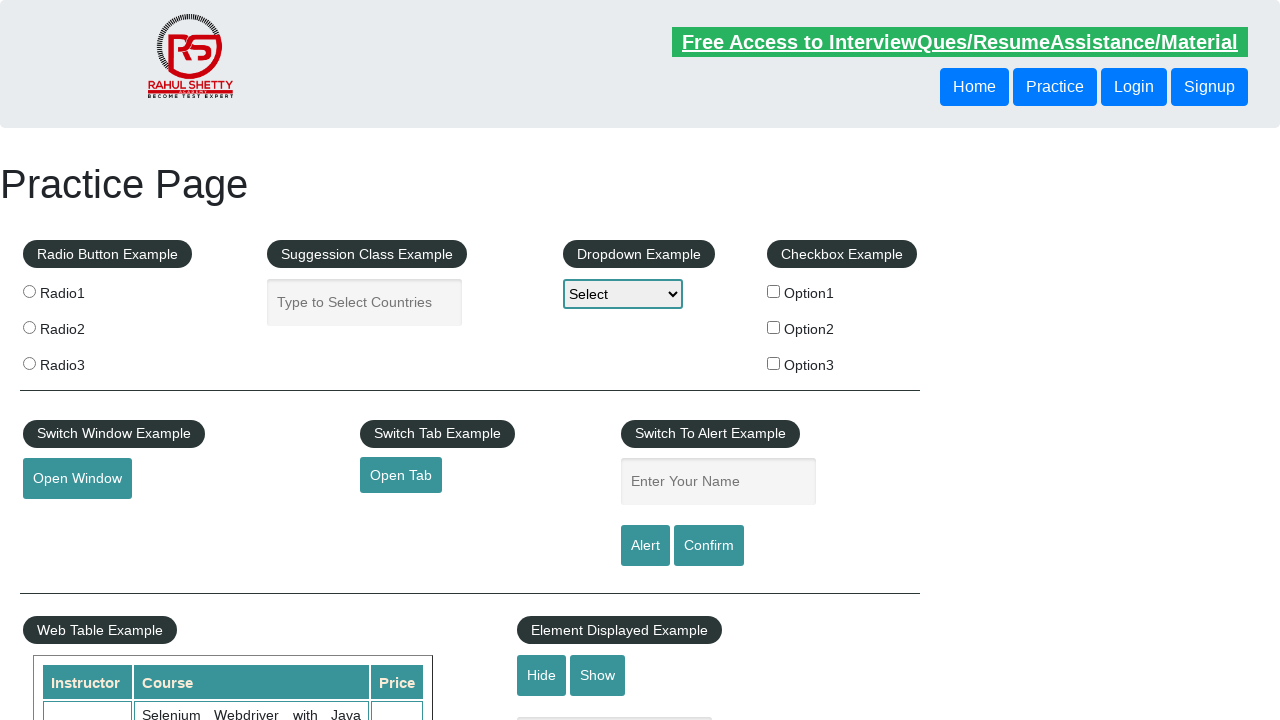

Waited for the first table row to be ready
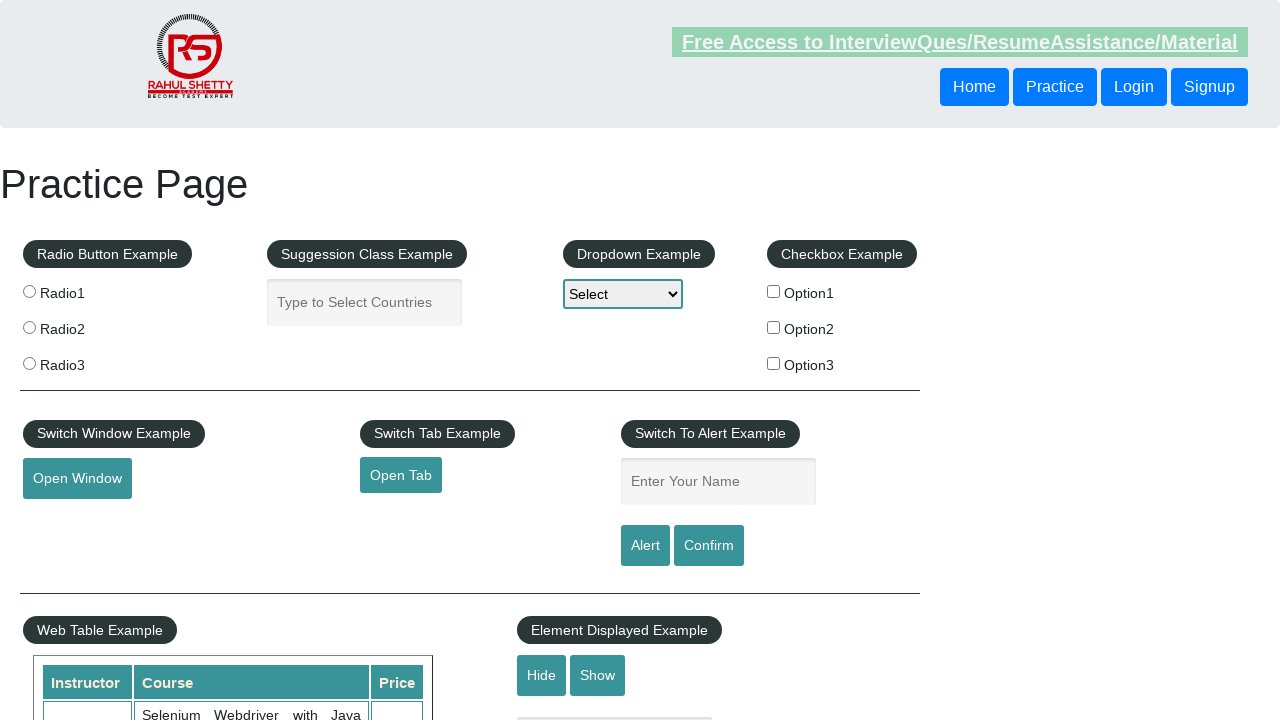

Located all header cells (th) in the first table row
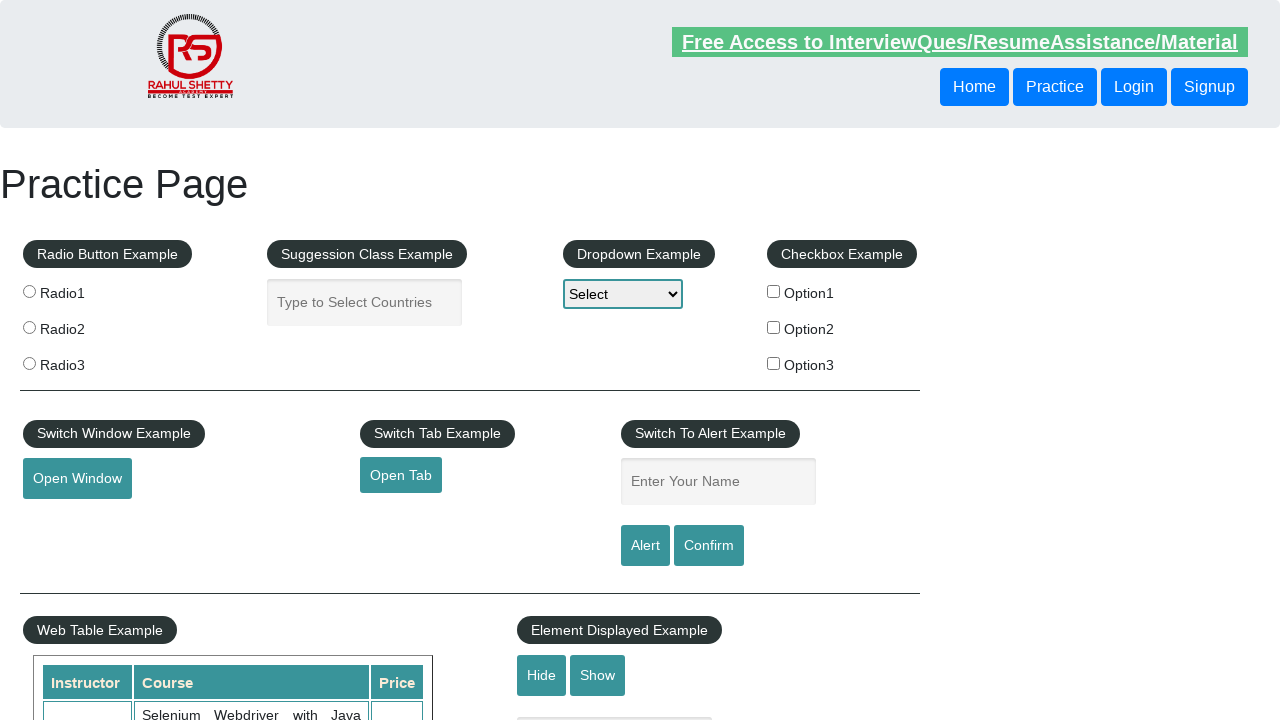

Waited for the first header cell to be ready, verifying table structure
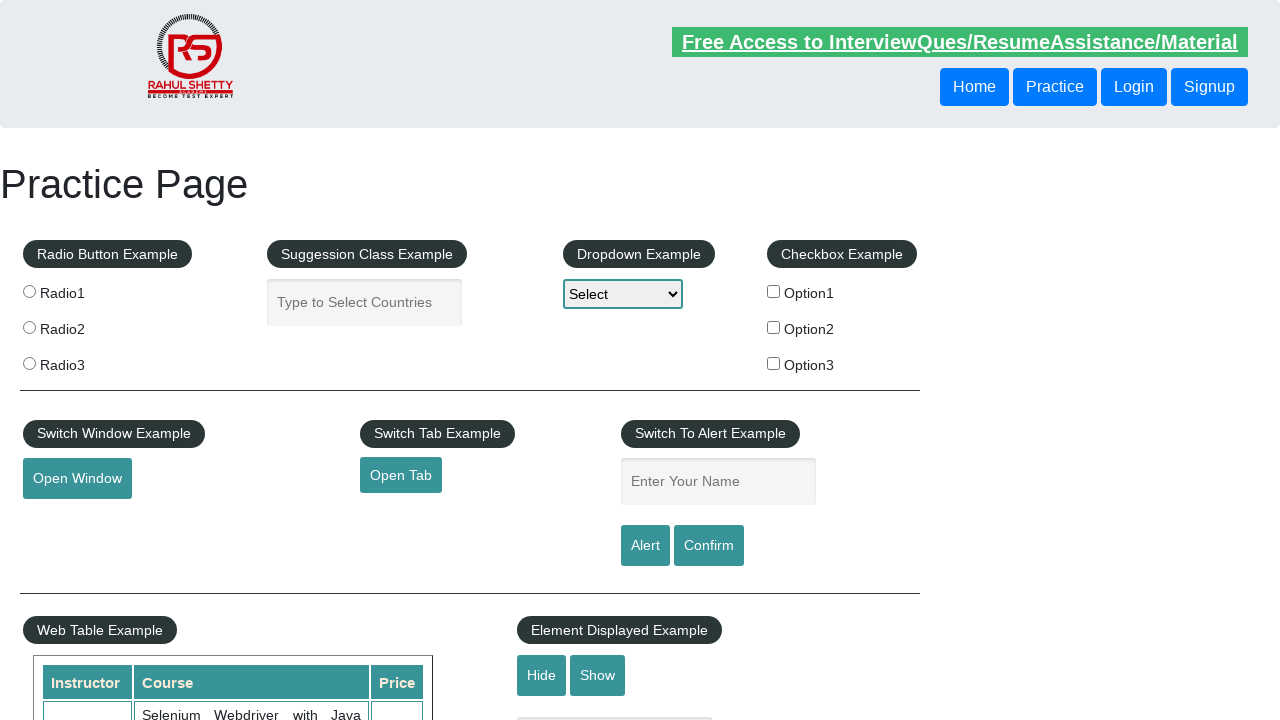

Located all data cells (td) in the second data row (third row overall)
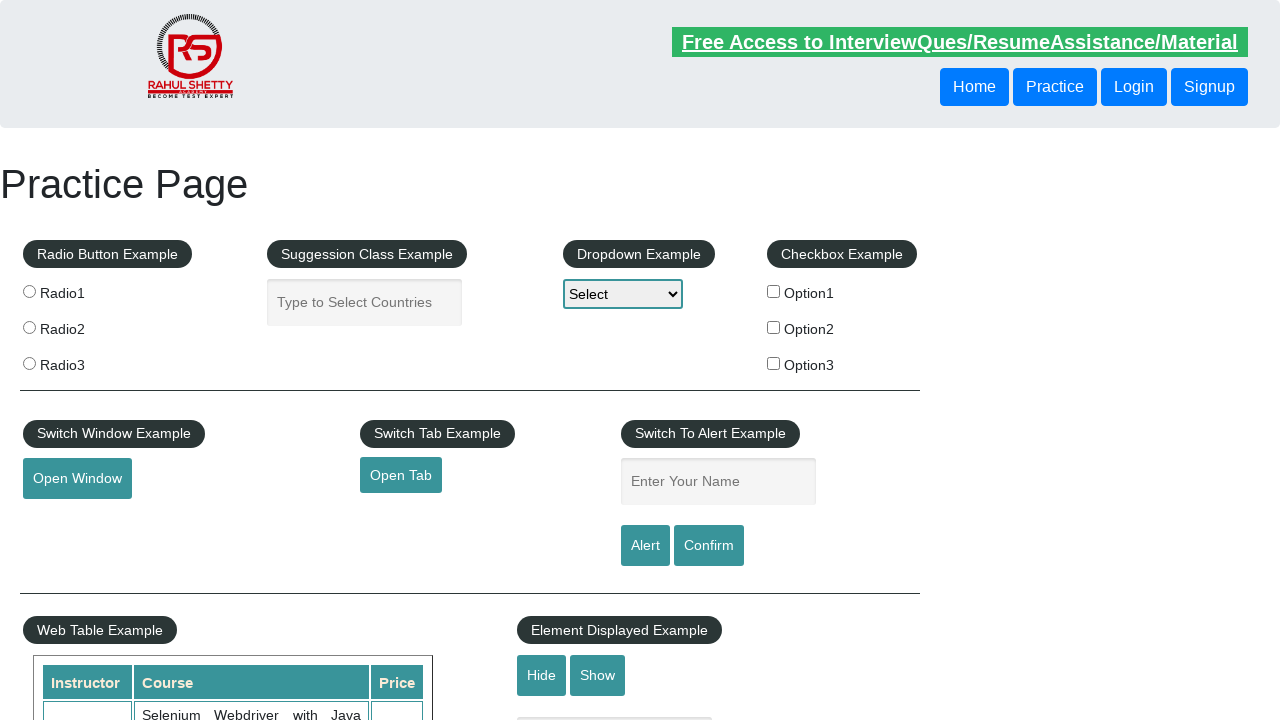

Waited for the first cell in the second data row to be ready, confirming row accessibility
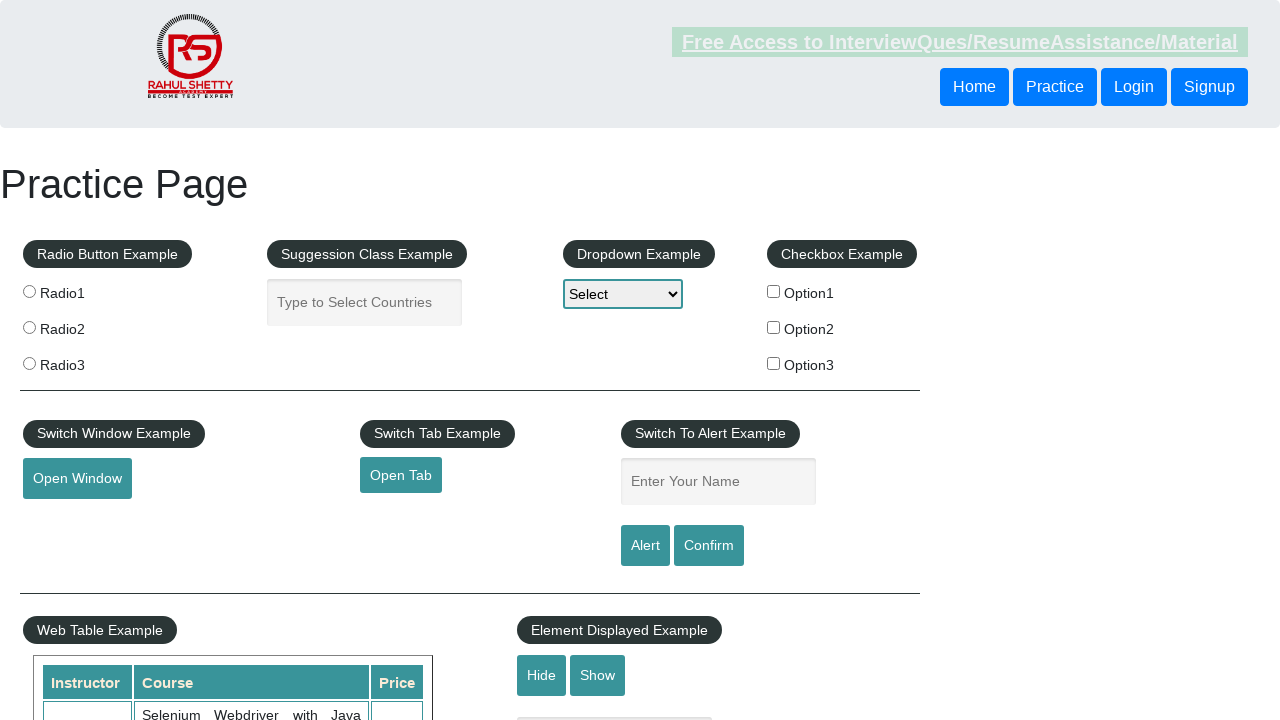

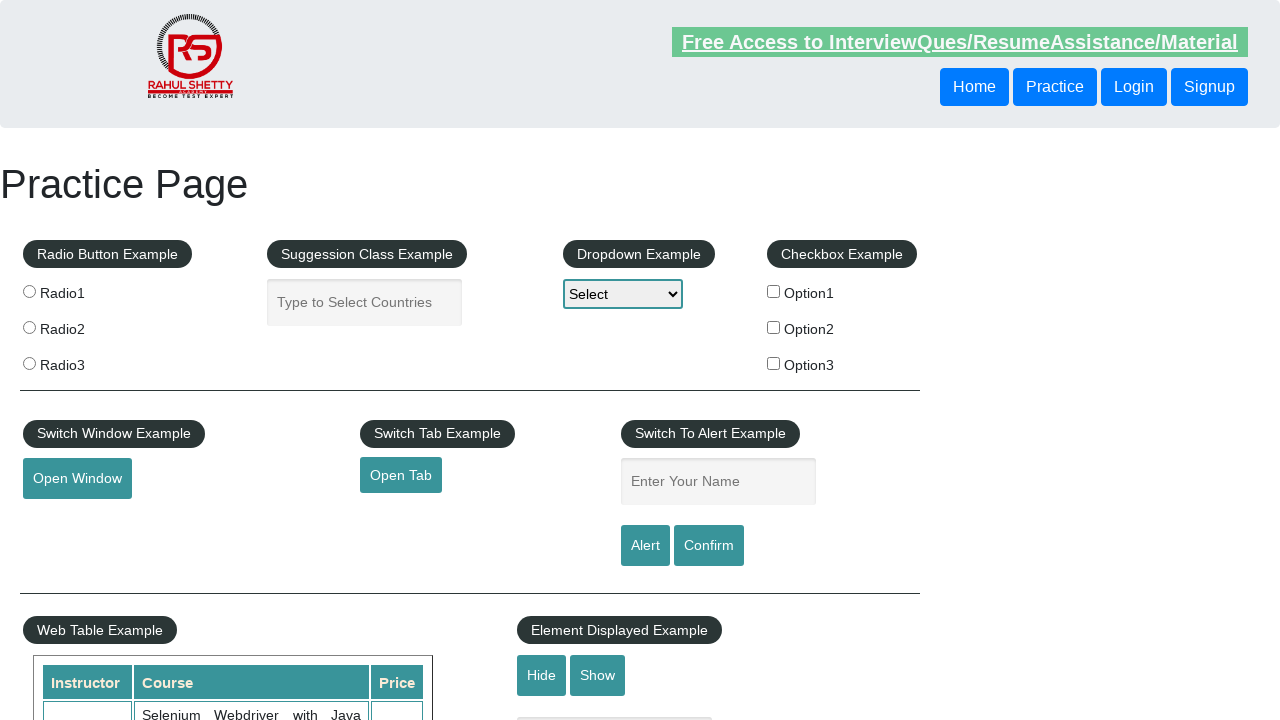